Tests dynamic content functionality by capturing image sources and text content before and after clicking a refresh link, then verifies that at least some content has changed after the refresh.

Starting URL: https://the-internet.herokuapp.com/dynamic_content

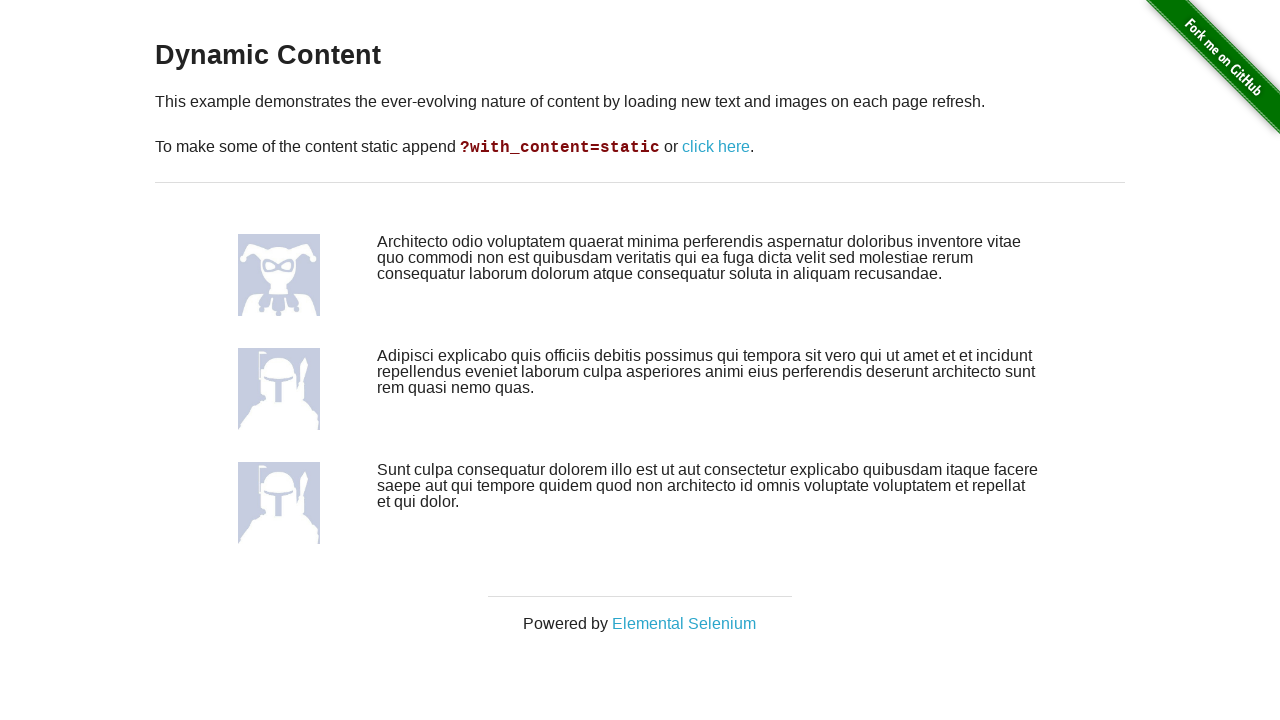

Located first image element
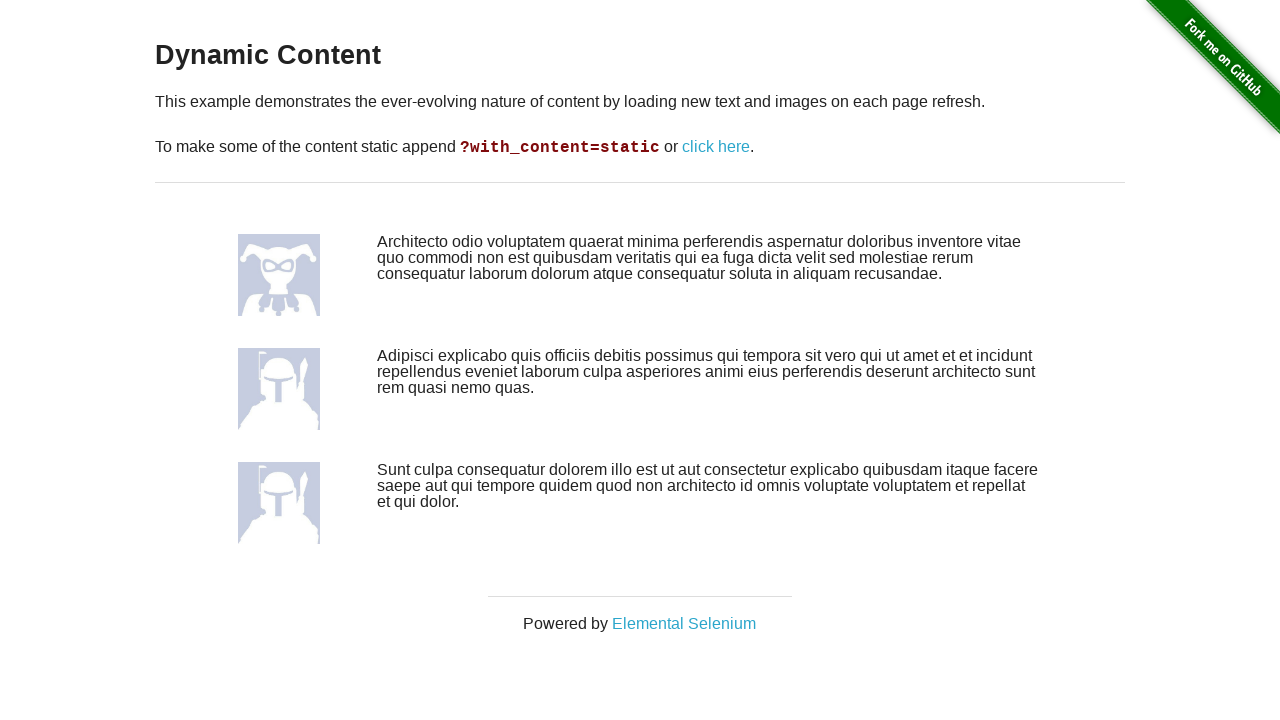

Located second image element
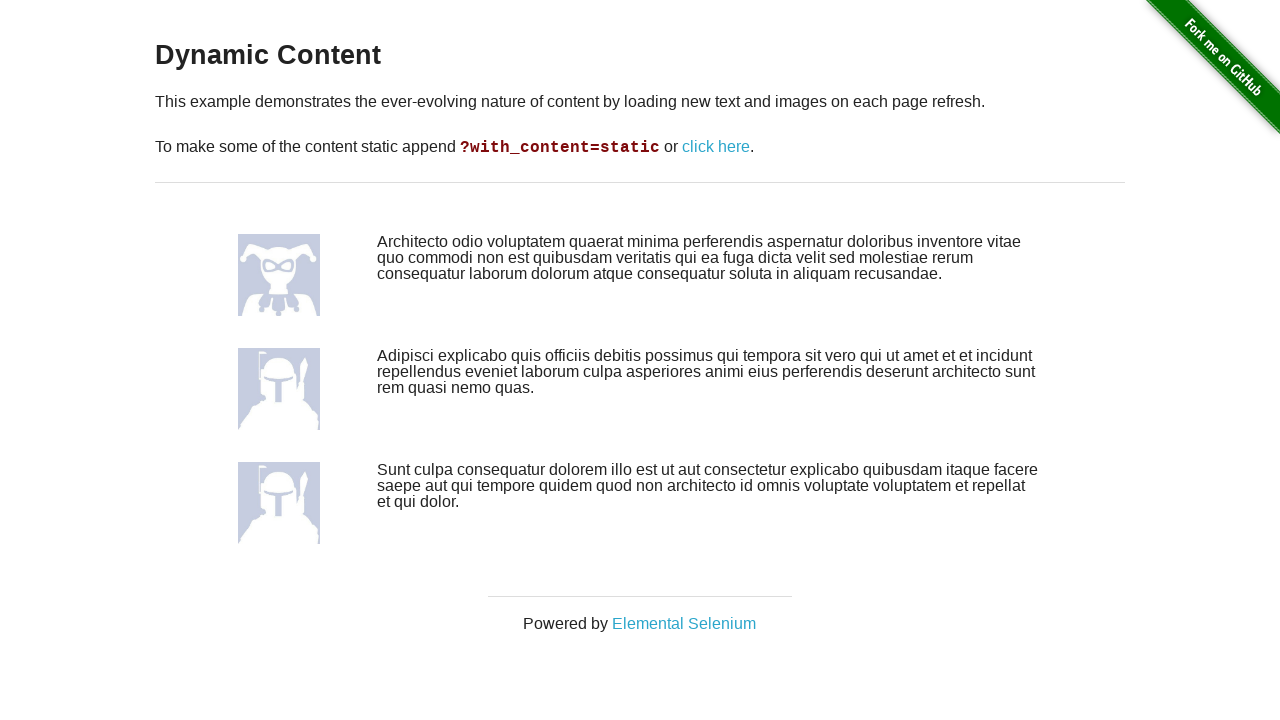

Located third image element
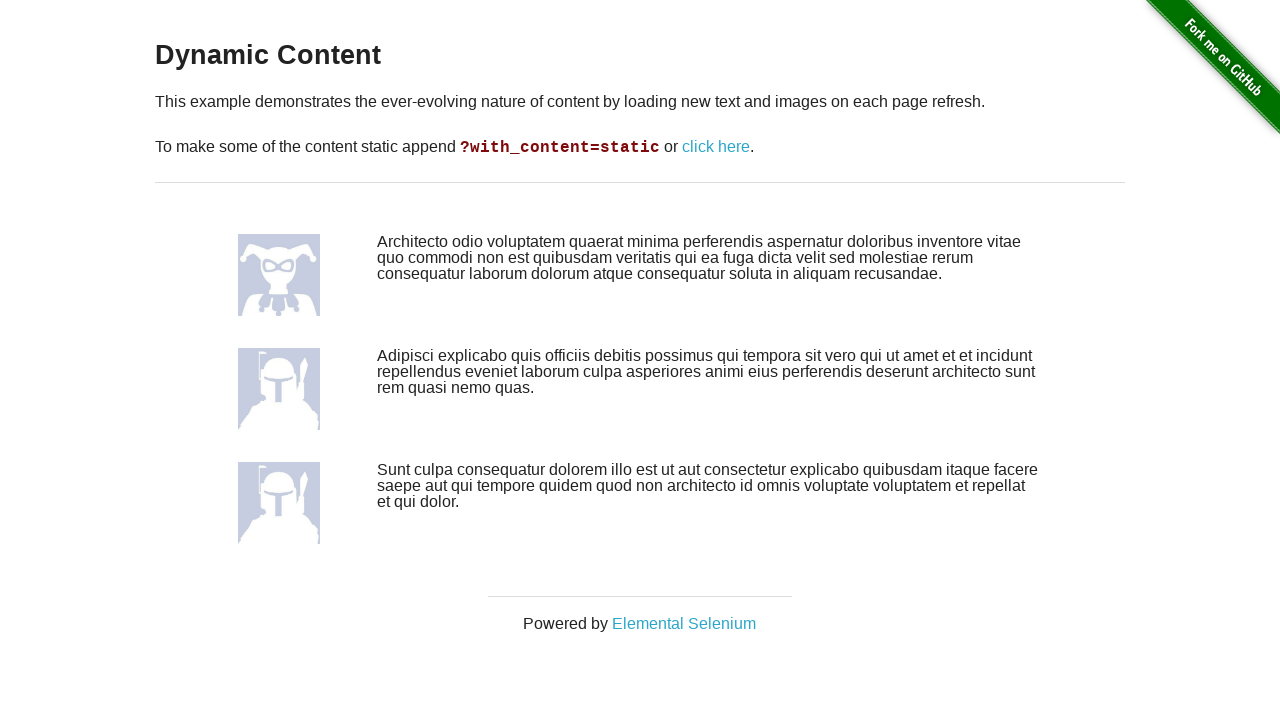

Retrieved initial src attribute of first image
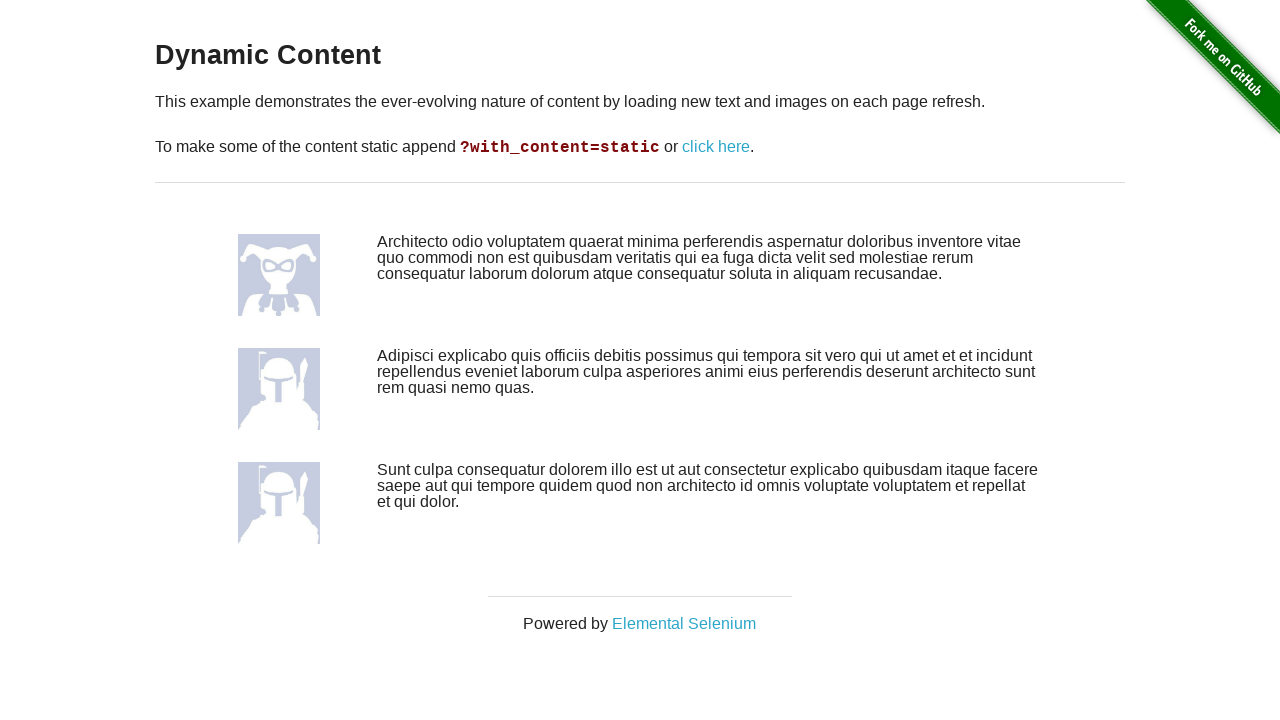

Retrieved initial src attribute of second image
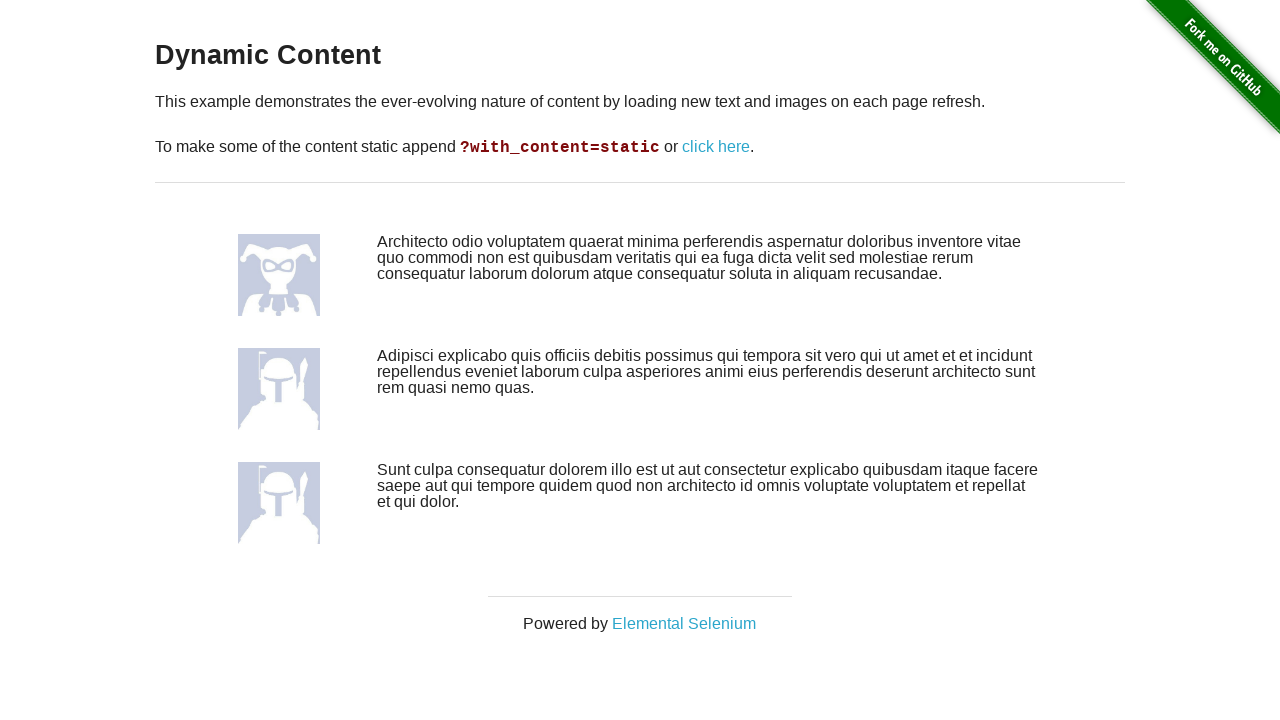

Retrieved initial src attribute of third image
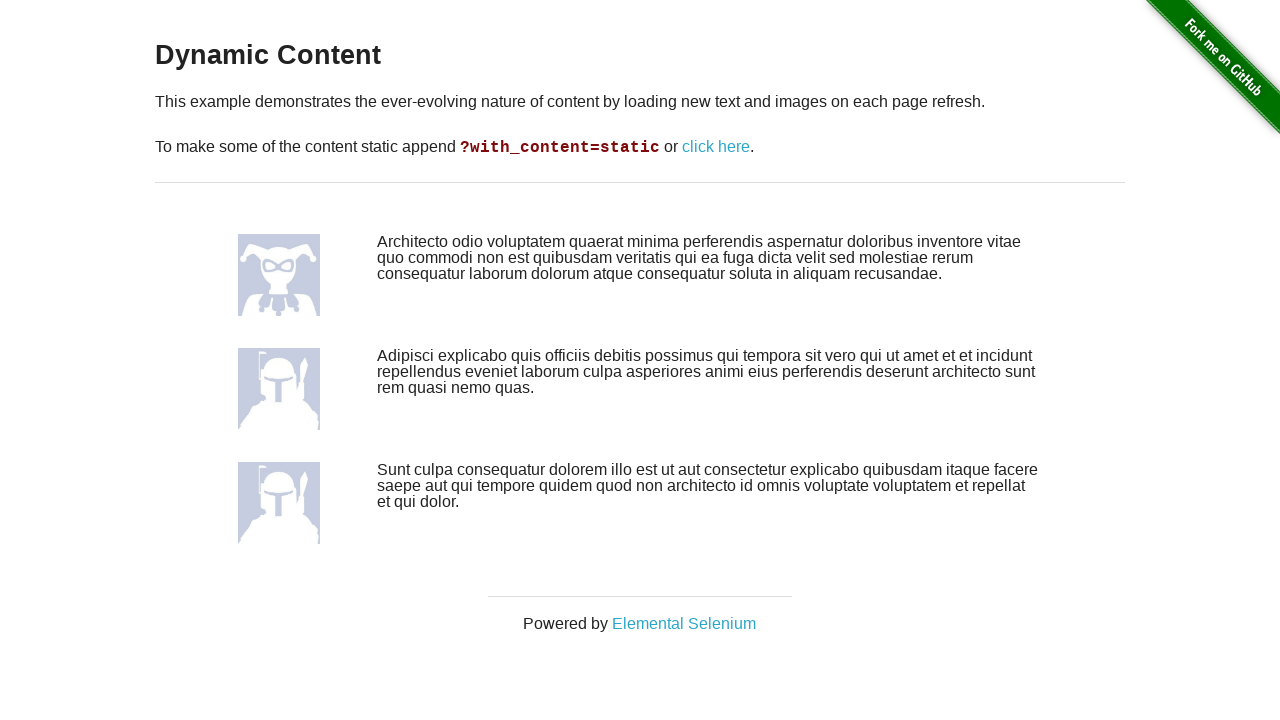

Retrieved initial text content from first text element
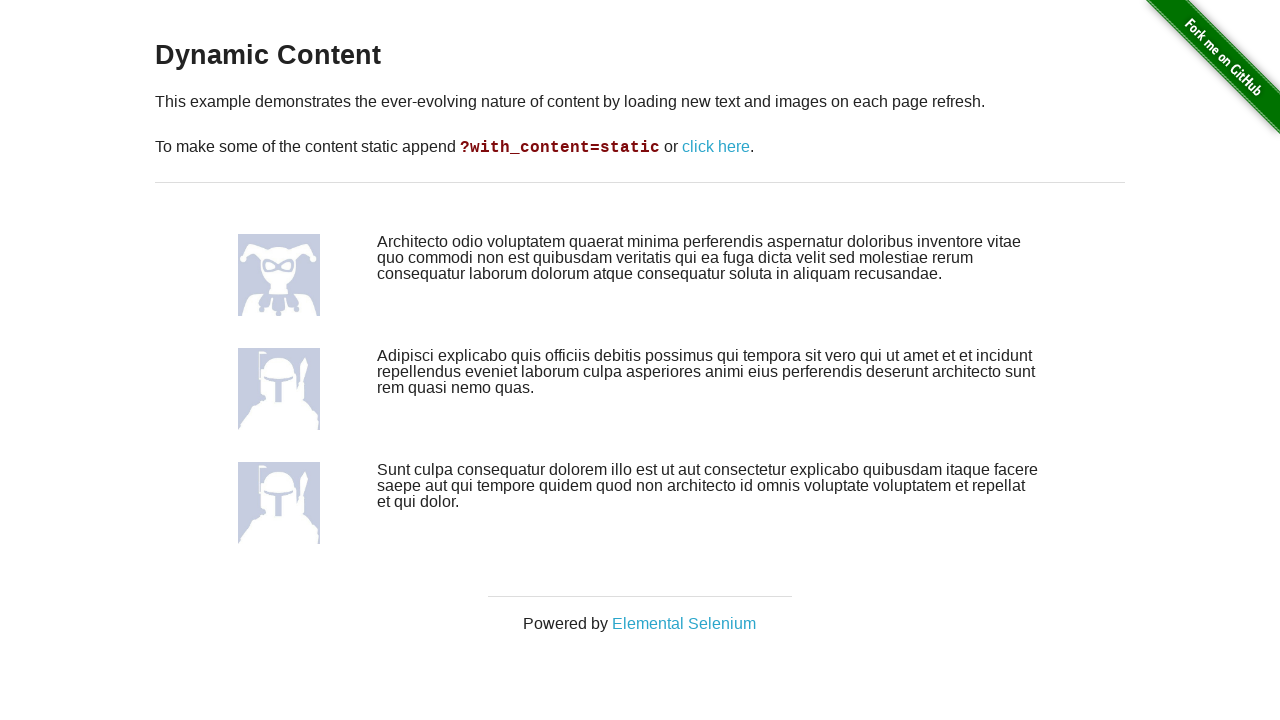

Retrieved initial text content from second text element
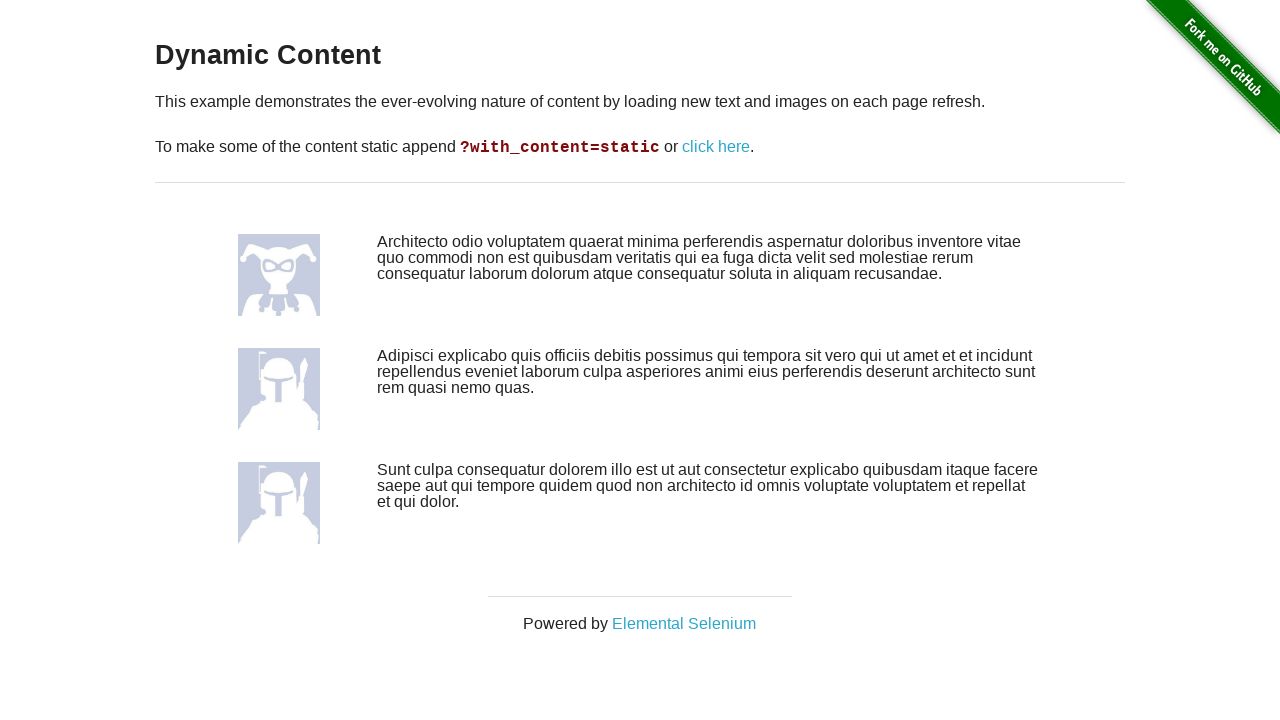

Retrieved initial text content from third text element
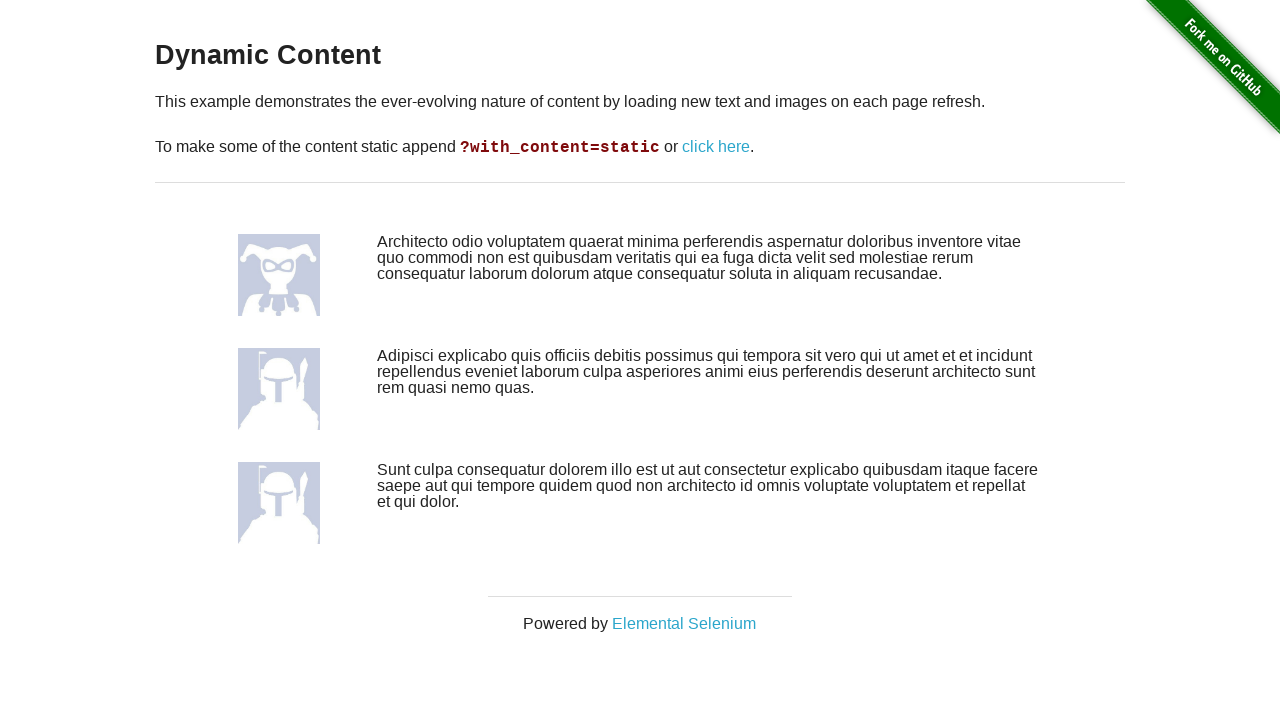

Clicked 'click here' link to refresh dynamic content at (716, 147) on xpath=//a[contains(text(), 'click here')]
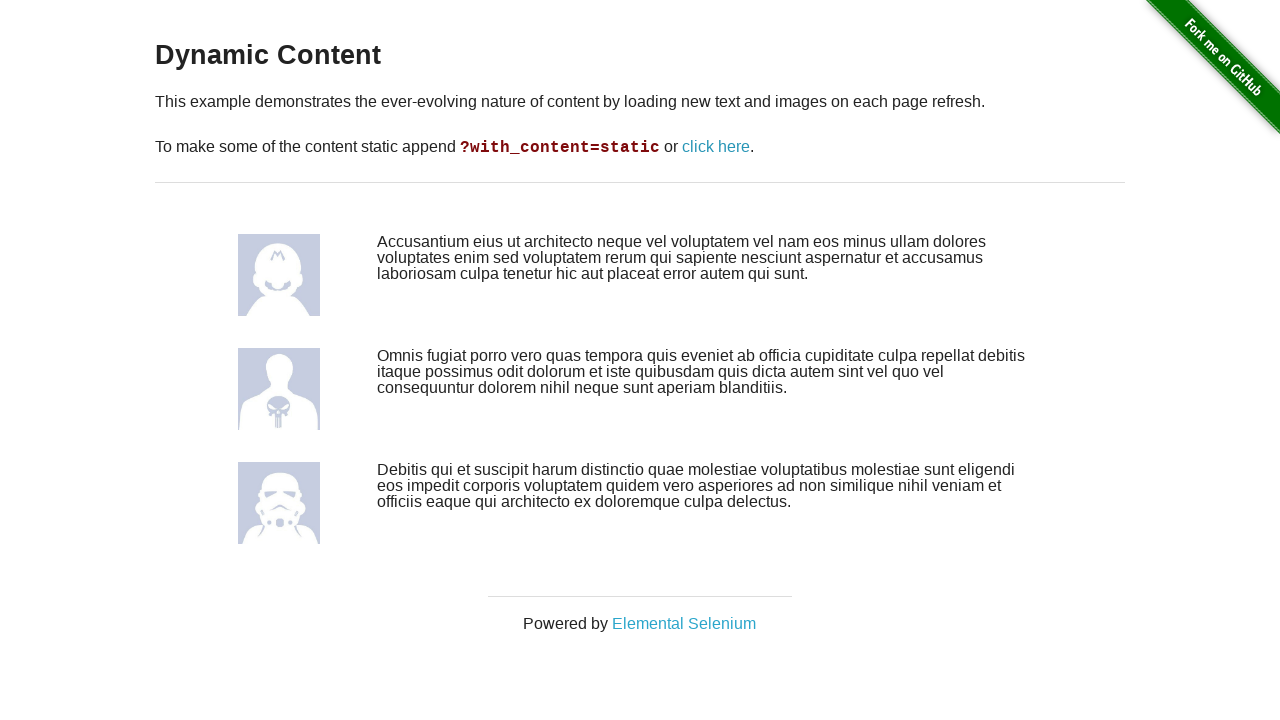

Waited for page to reach networkidle state after refresh
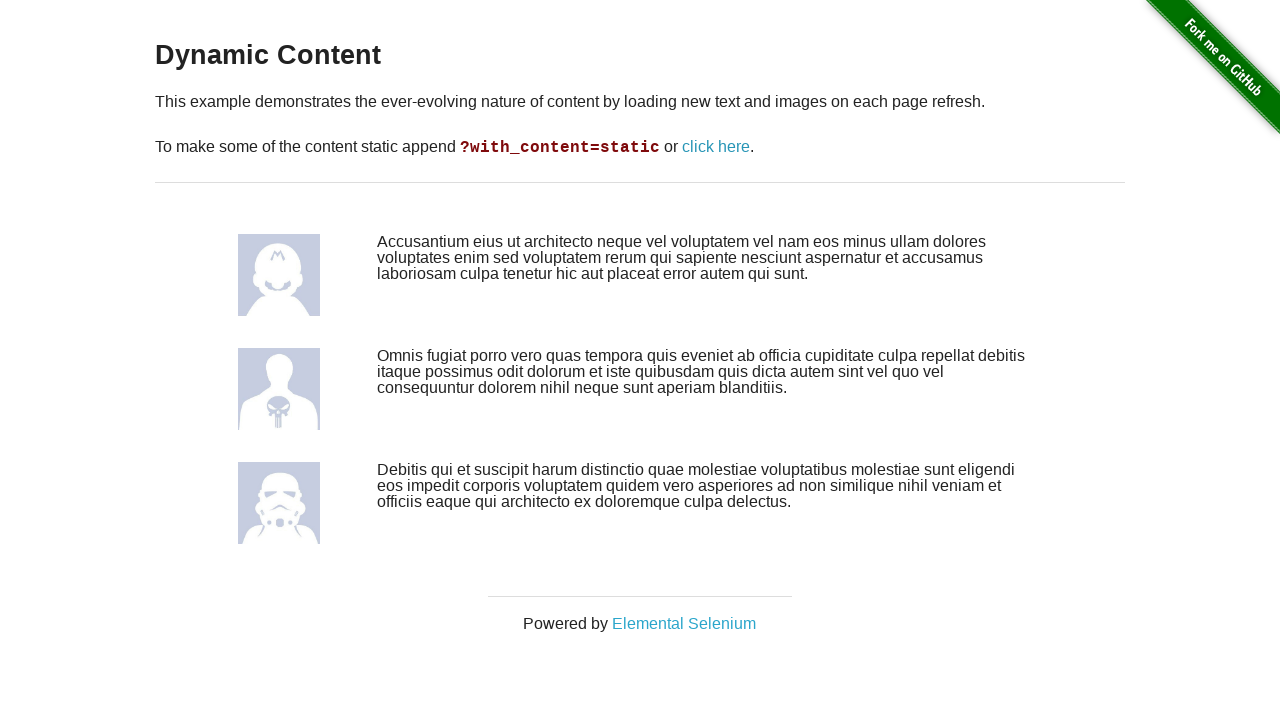

Retrieved updated src attribute of first image after refresh
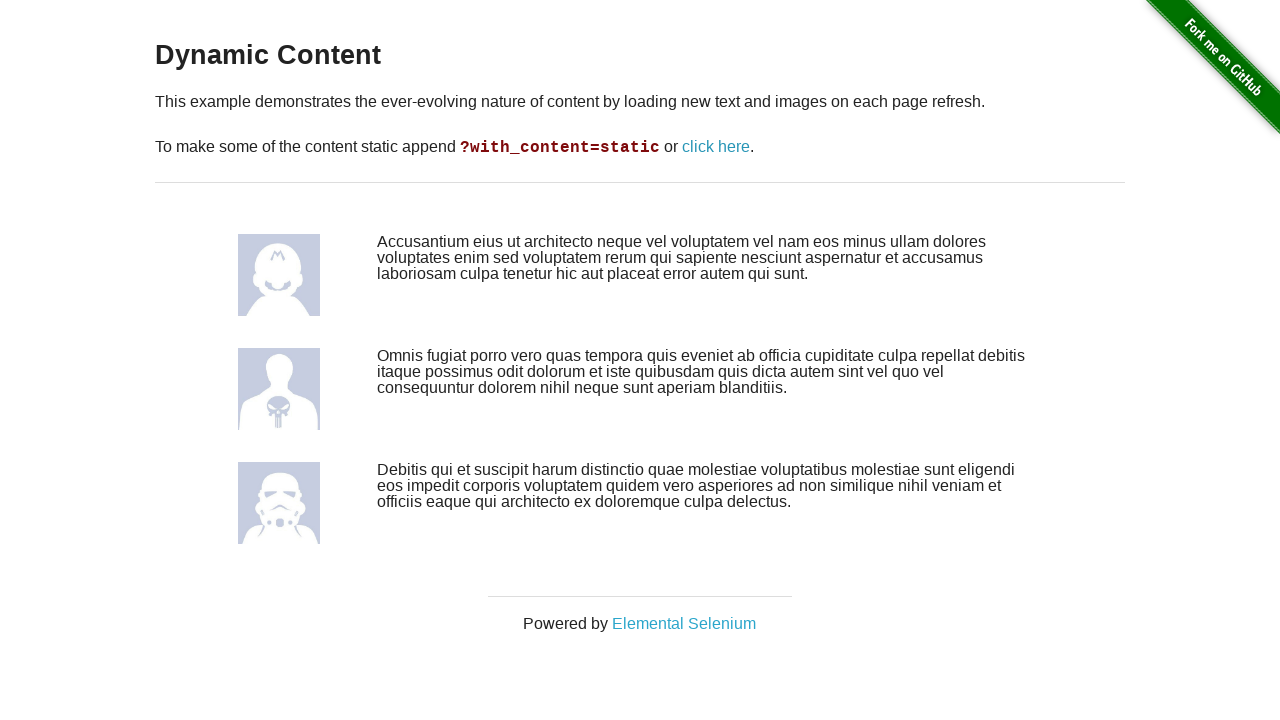

Retrieved updated src attribute of second image after refresh
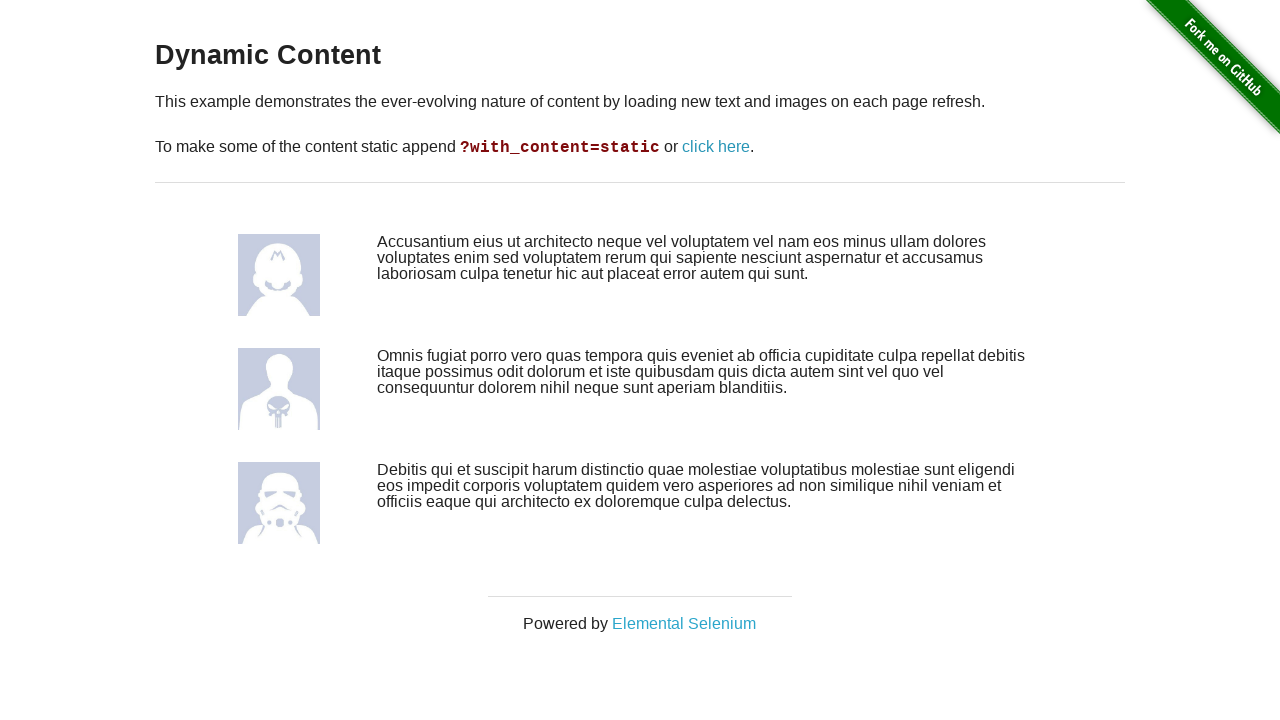

Retrieved updated src attribute of third image after refresh
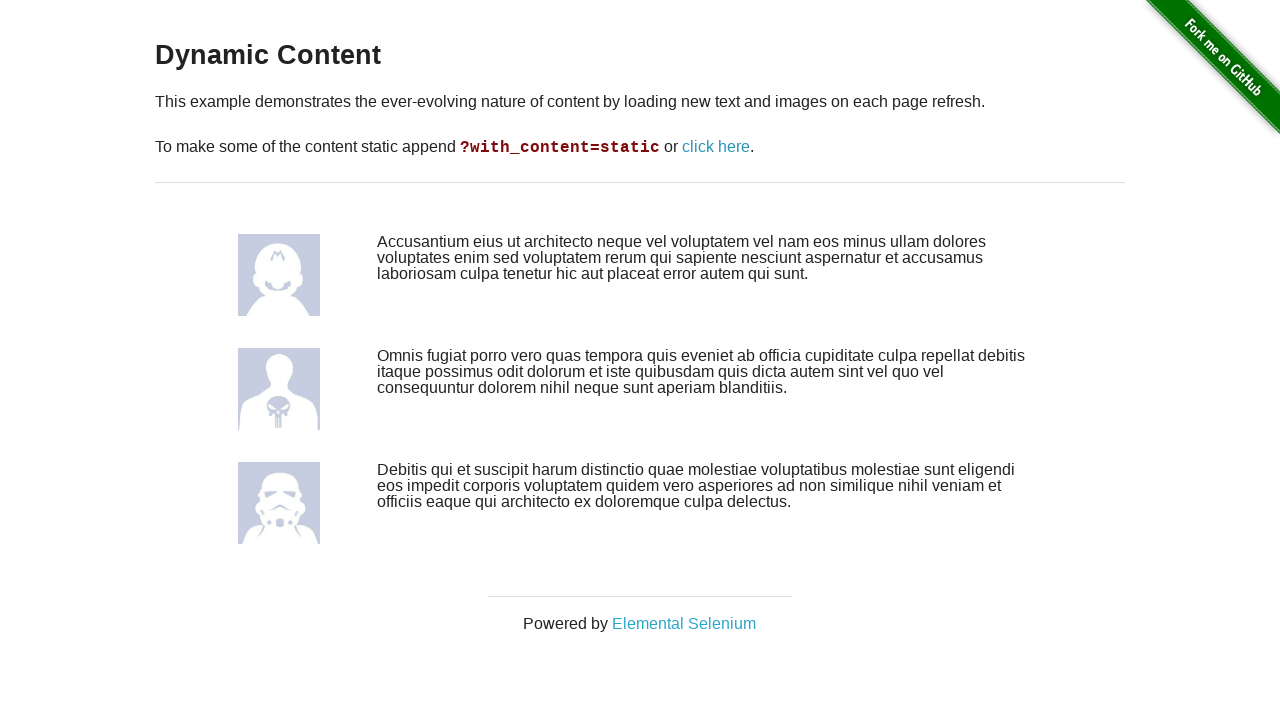

Retrieved updated text content from first text element after refresh
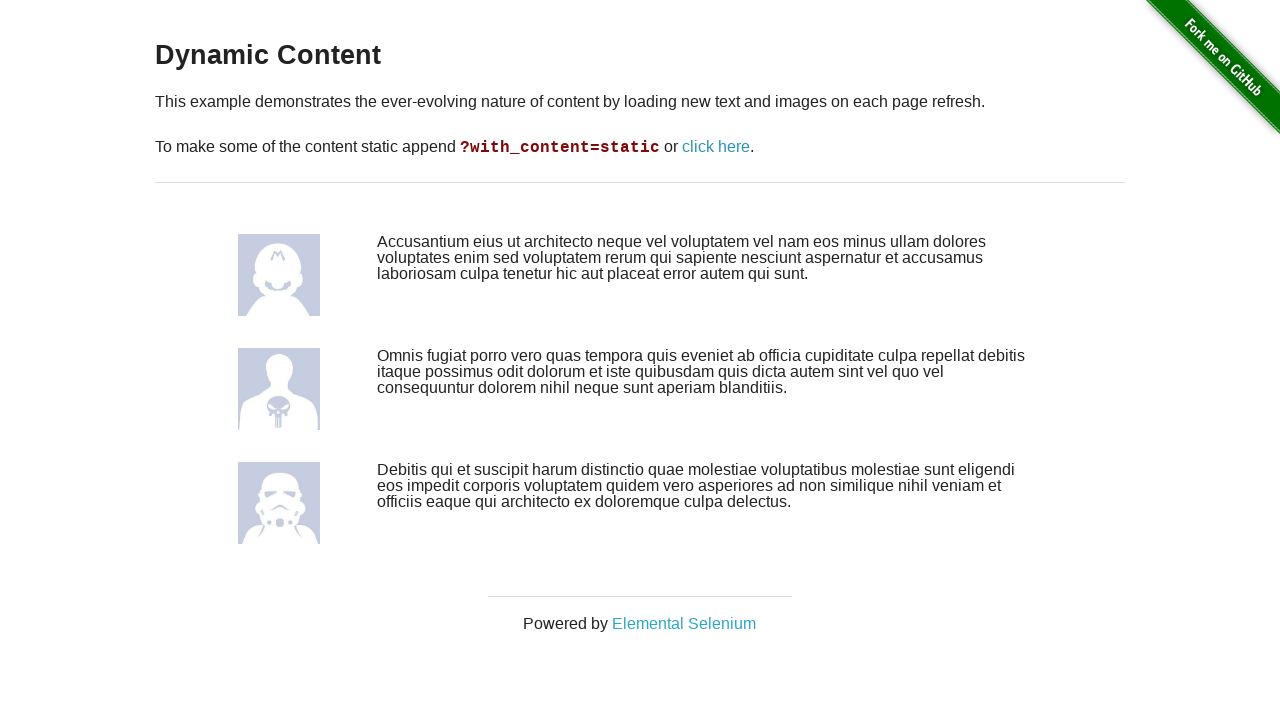

Retrieved updated text content from second text element after refresh
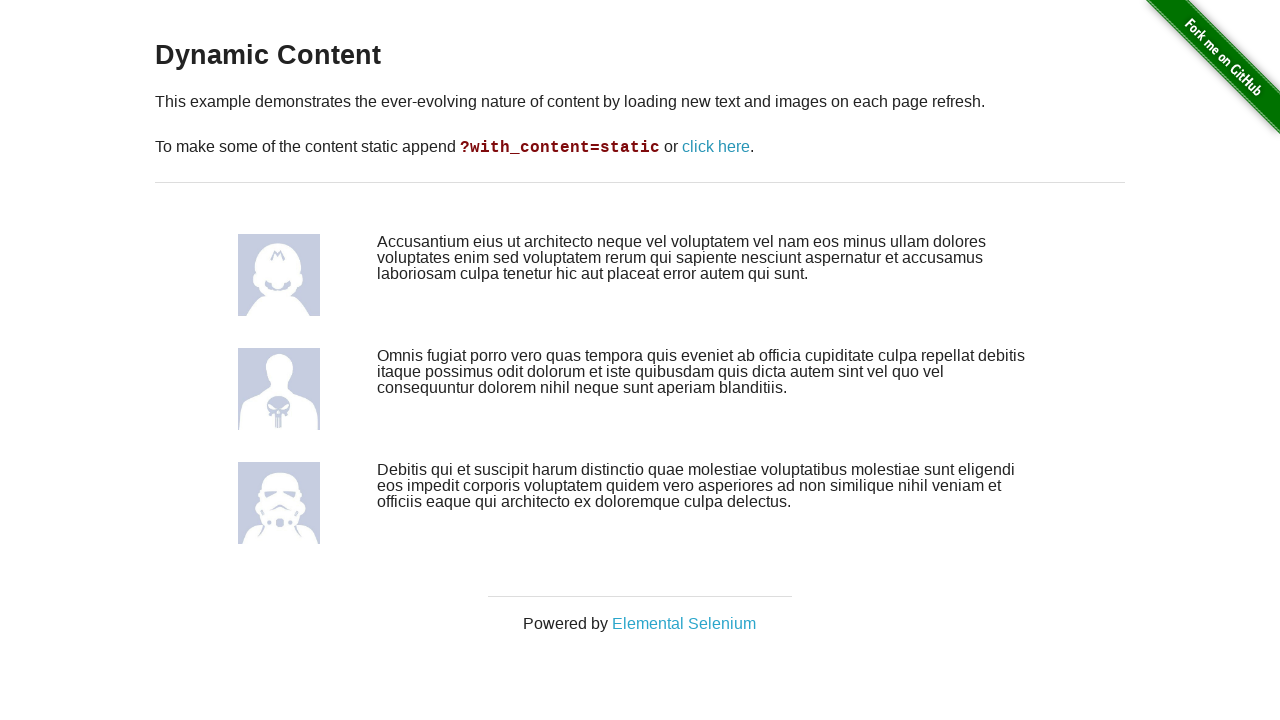

Retrieved updated text content from third text element after refresh
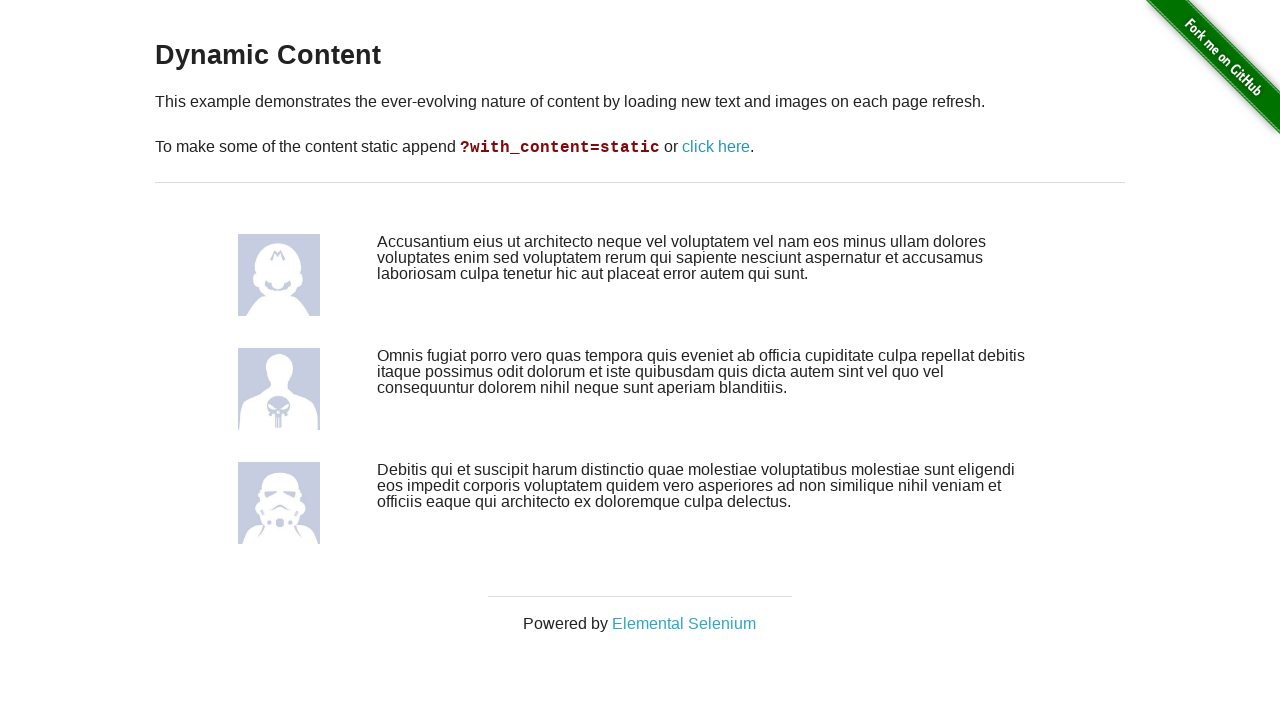

Verified that dynamic content has changed after refresh
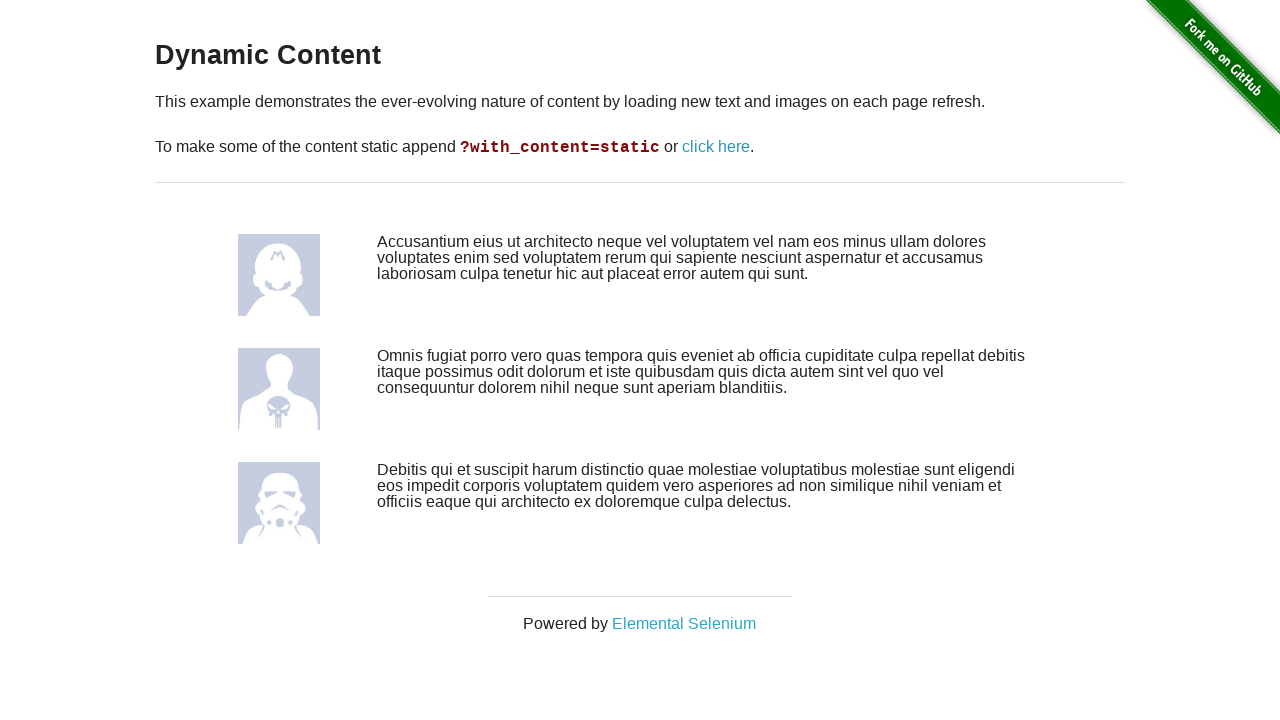

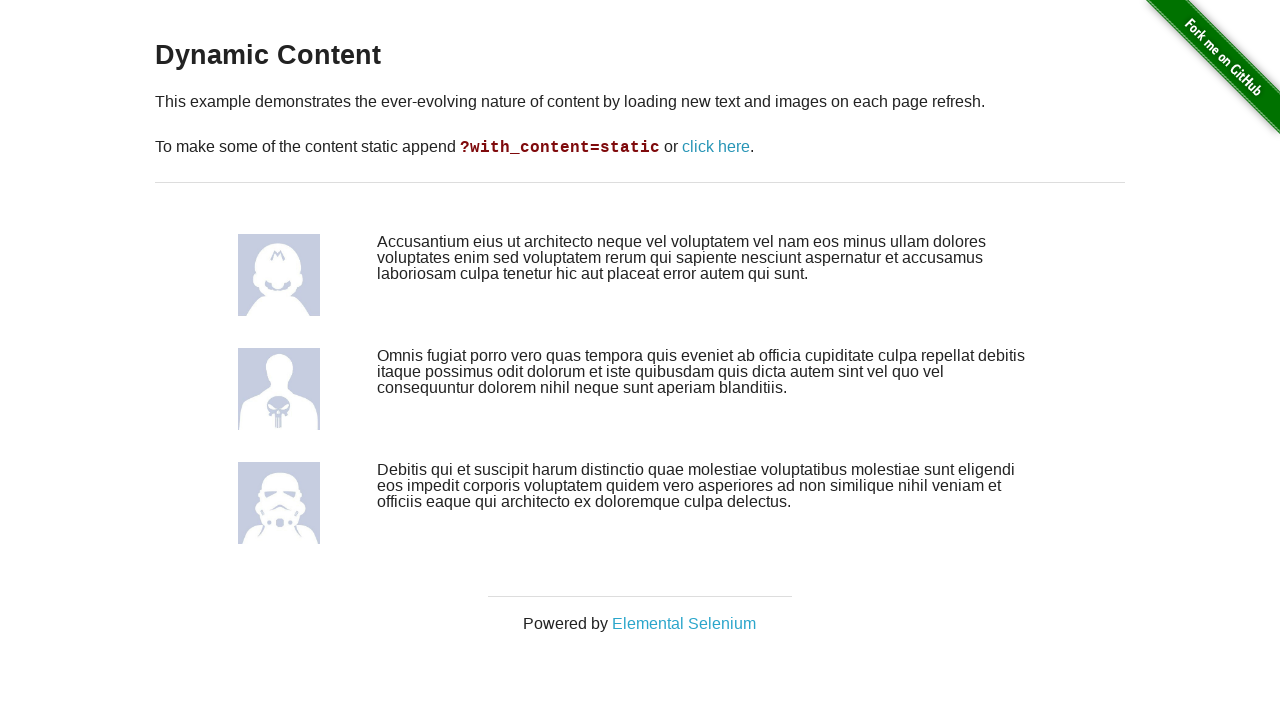